Navigates to the Krushi Store website and clicks on an element with a specific class selector (appears to be a small icon/button based on the width class).

Starting URL: https://www.krushistore.com/

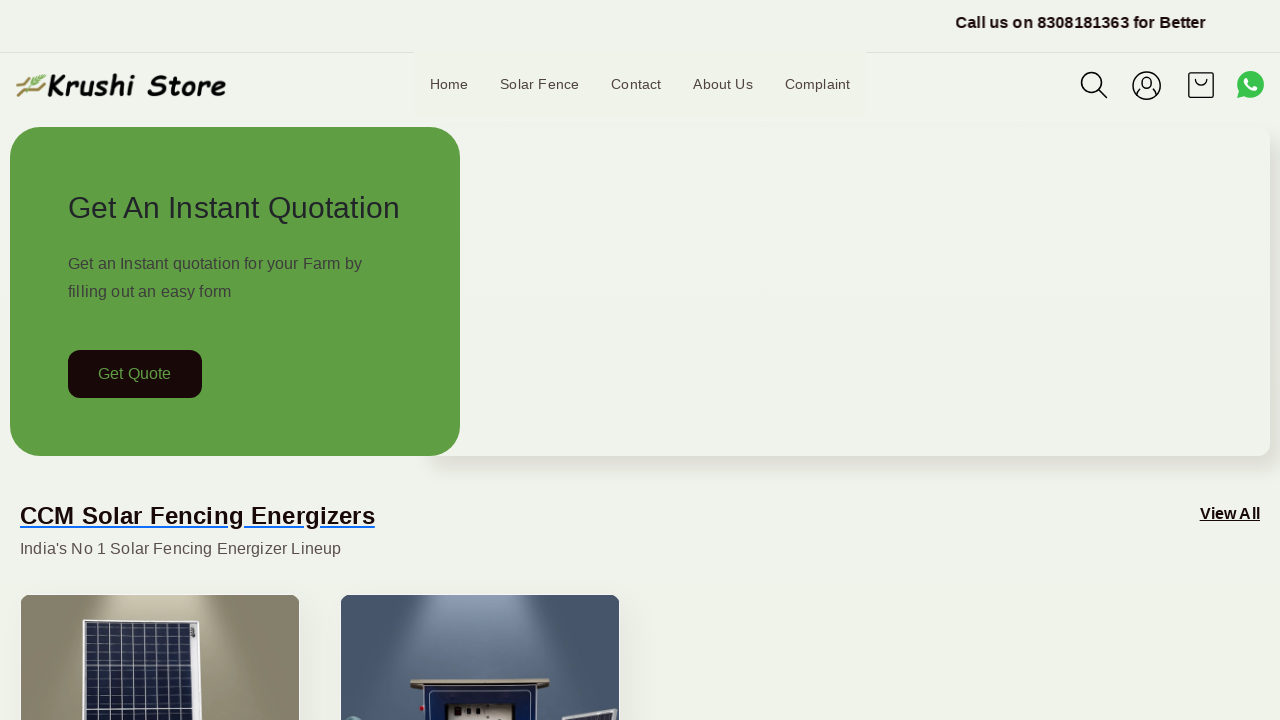

Navigated to Krushi Store website
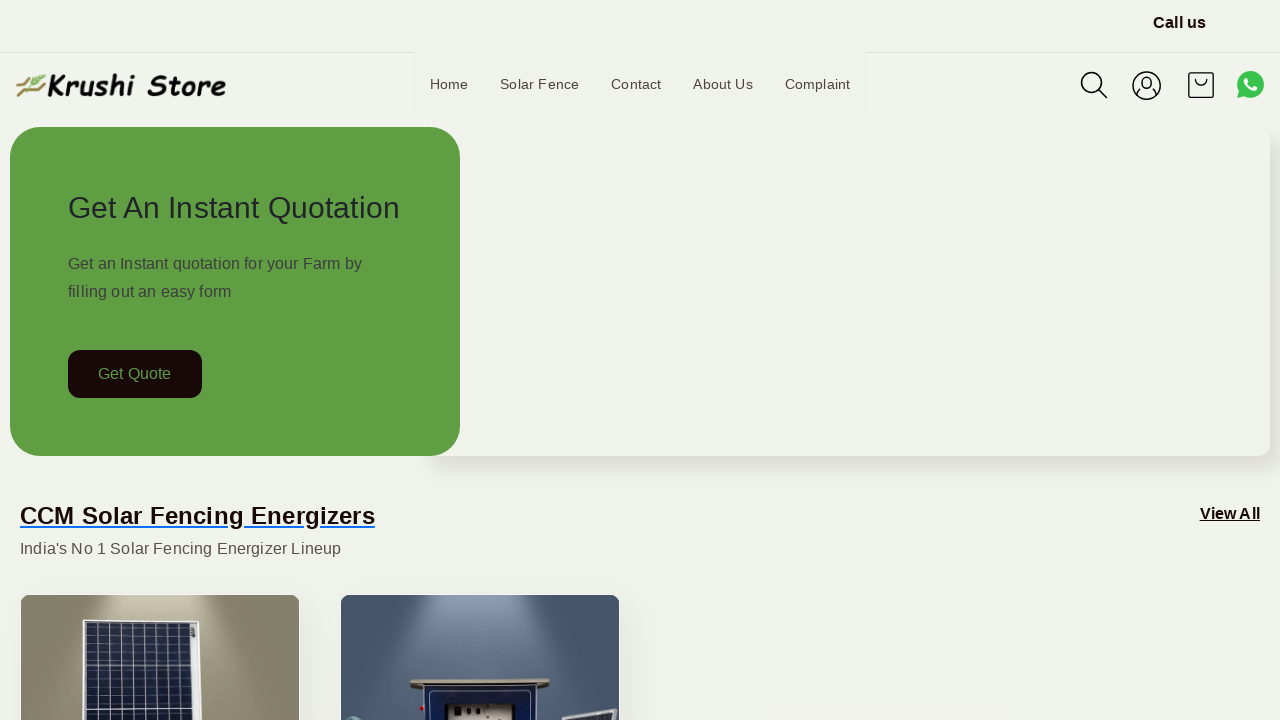

Clicked on element with specific width class (small icon/button) at (1146, 85) on xpath=//*[contains(@class, 'w-[29px]')]
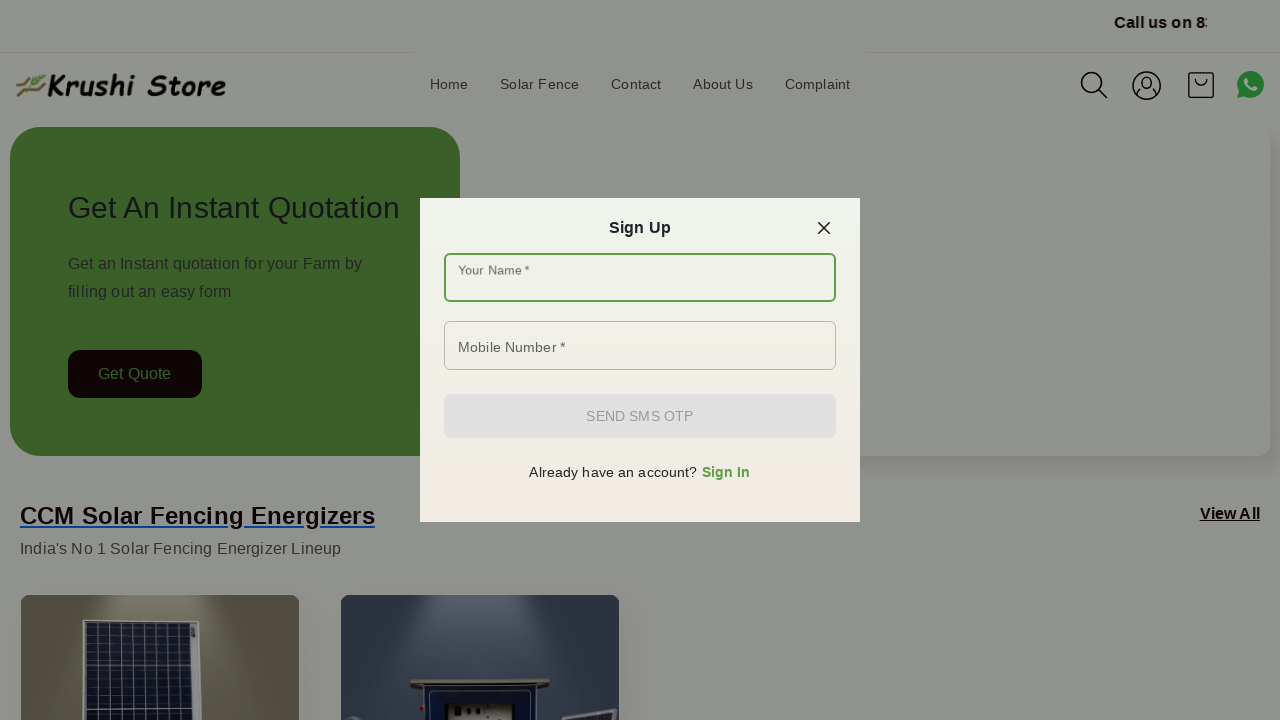

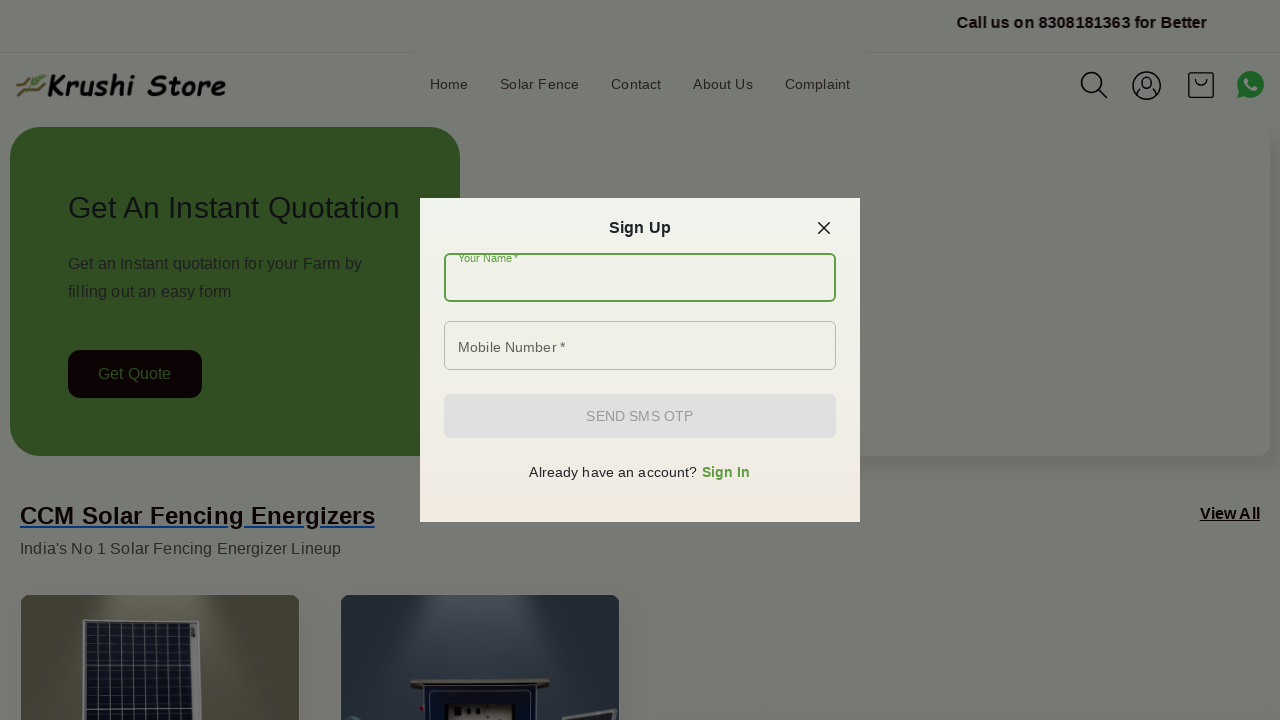